Tests alternative waiting strategies by clicking a button that triggers an AJAX request, then waiting for network idle state before checking the success element.

Starting URL: http://uitestingplayground.com/ajax

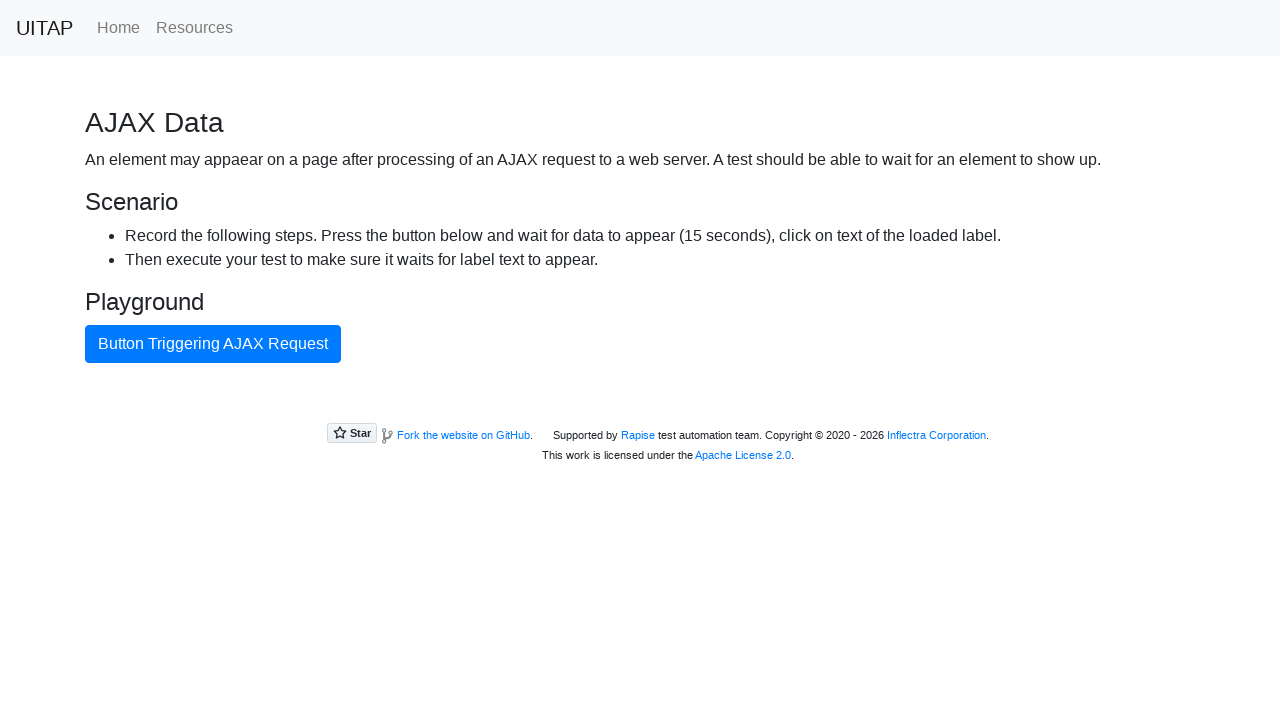

Clicked button that triggers AJAX request at (213, 344) on internal:text="Button Triggering AJAX Request"i
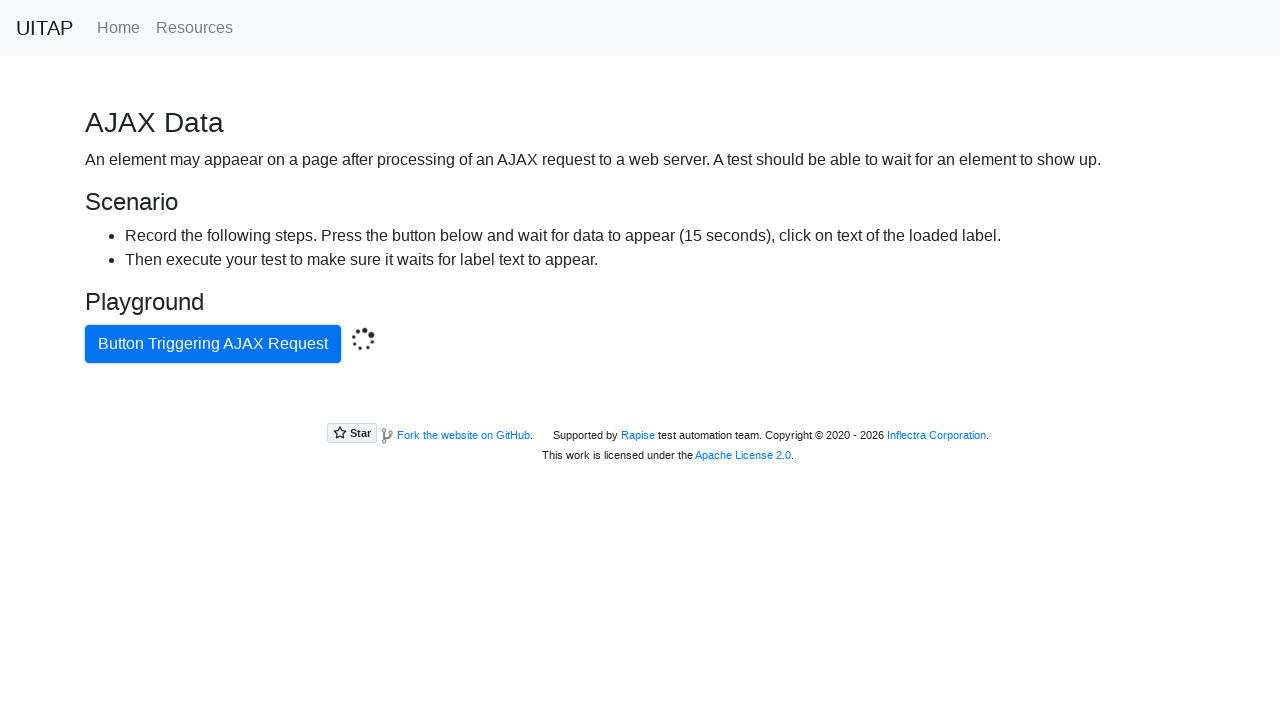

Waited for network idle state after AJAX request
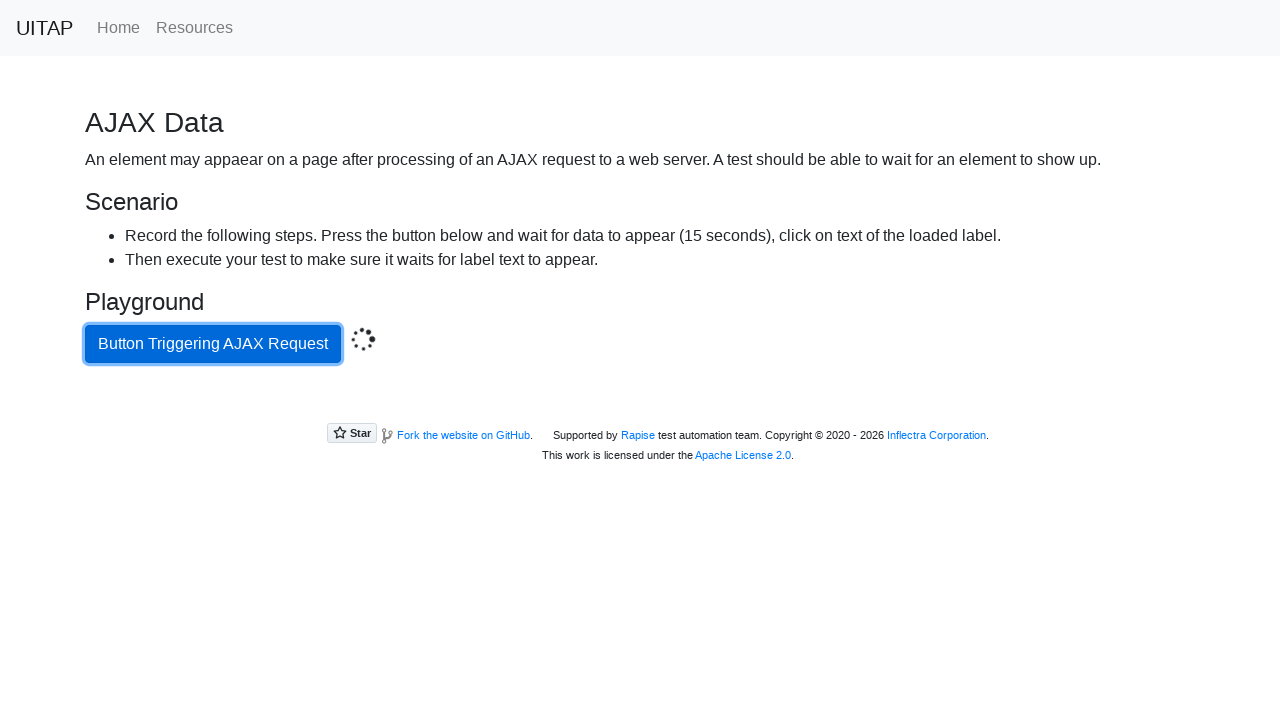

Located success element with class 'bg-success'
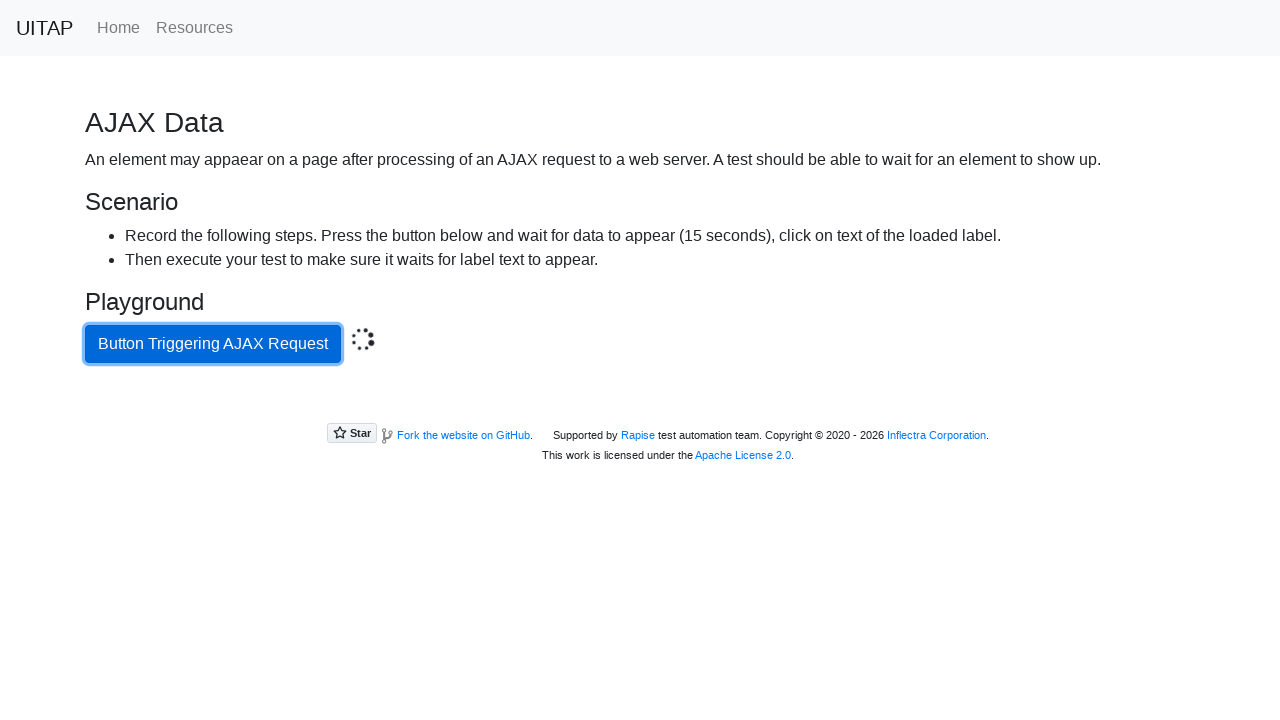

Retrieved text contents from success element
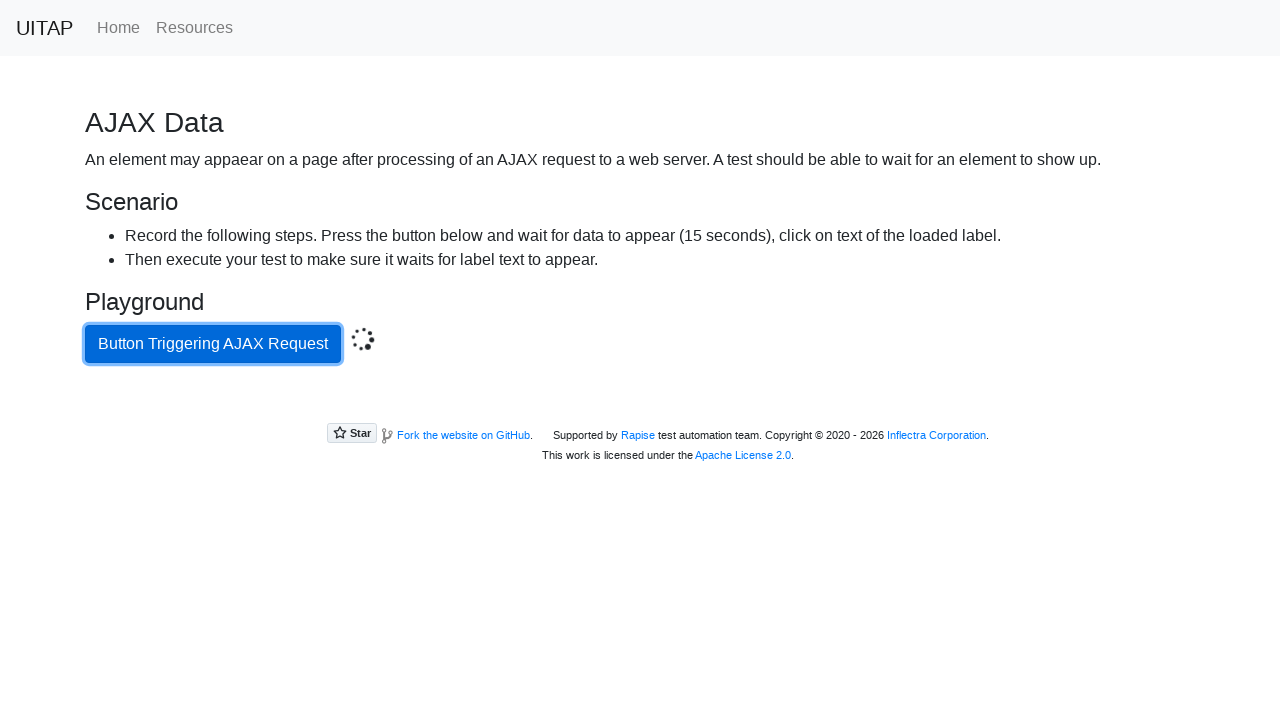

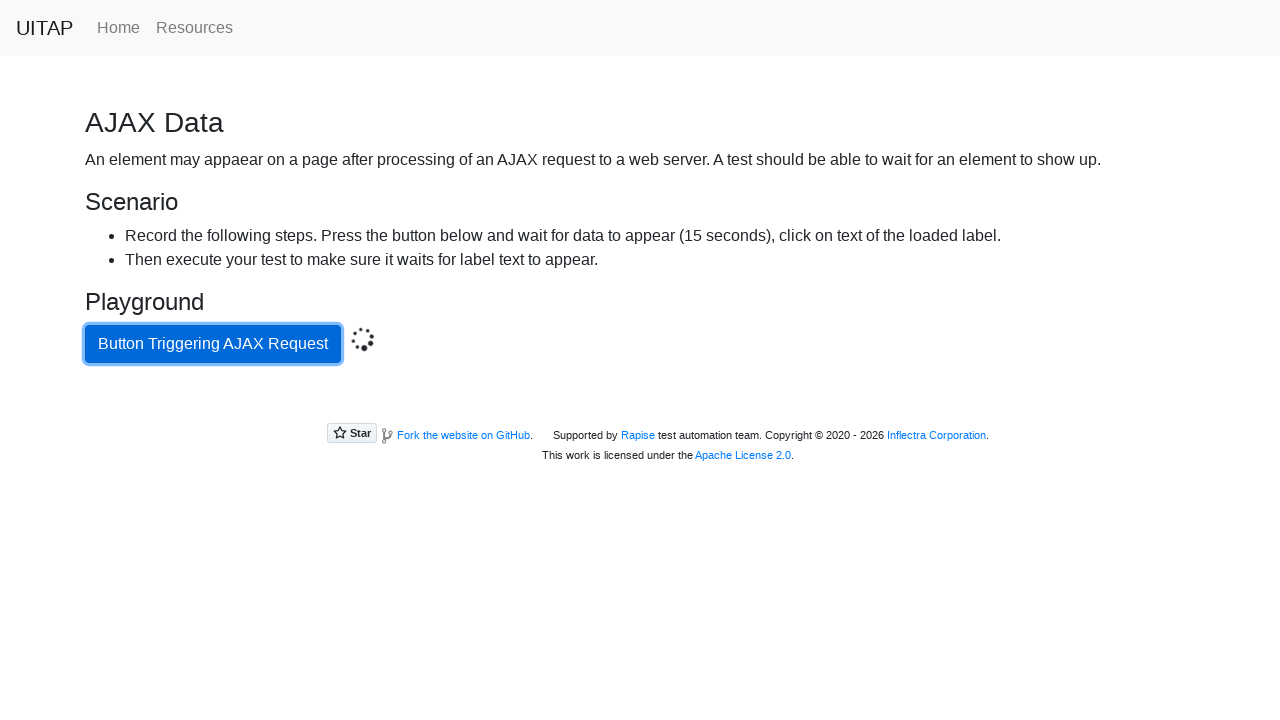